Tests a flight booking form by selecting one-way trip, choosing origin (Delhi) and destination (Chennai) airports, selecting a date, enabling senior citizen discount, adding 5 adult passengers, and clicking search.

Starting URL: https://rahulshettyacademy.com/dropdownsPractise/

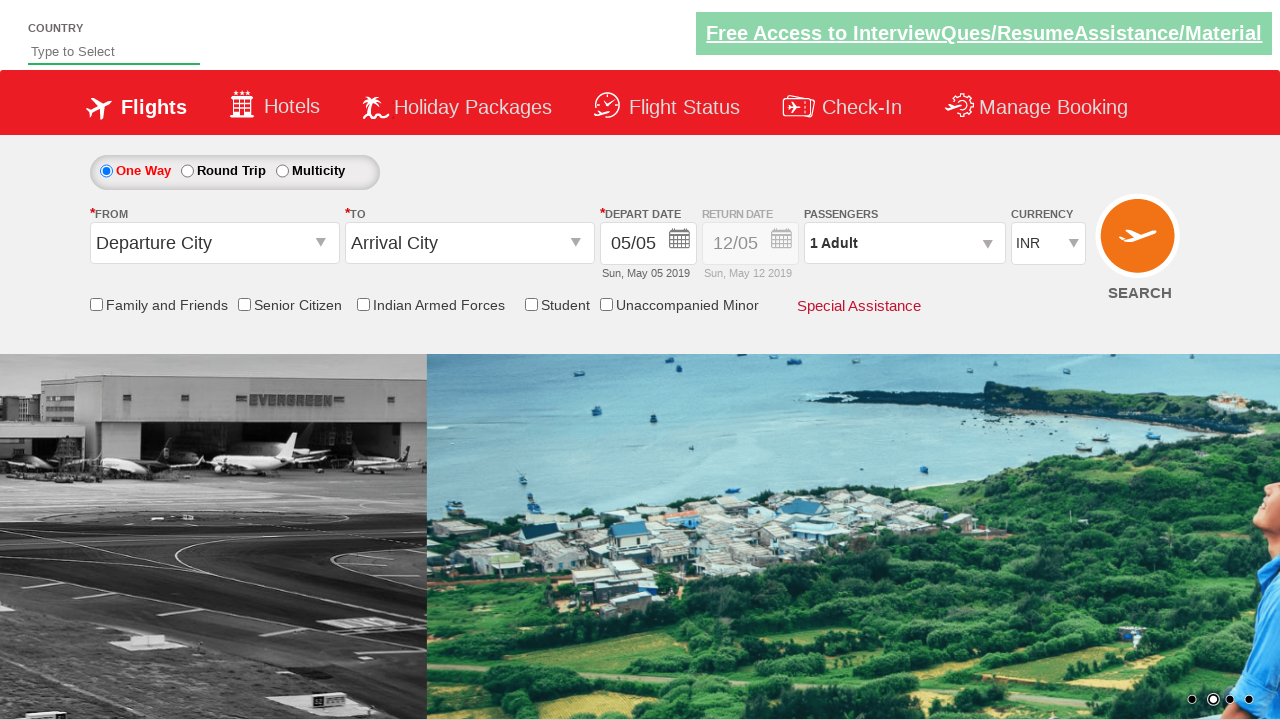

Selected one-way trip radio button at (106, 171) on #ctl00_mainContent_rbtnl_Trip_0
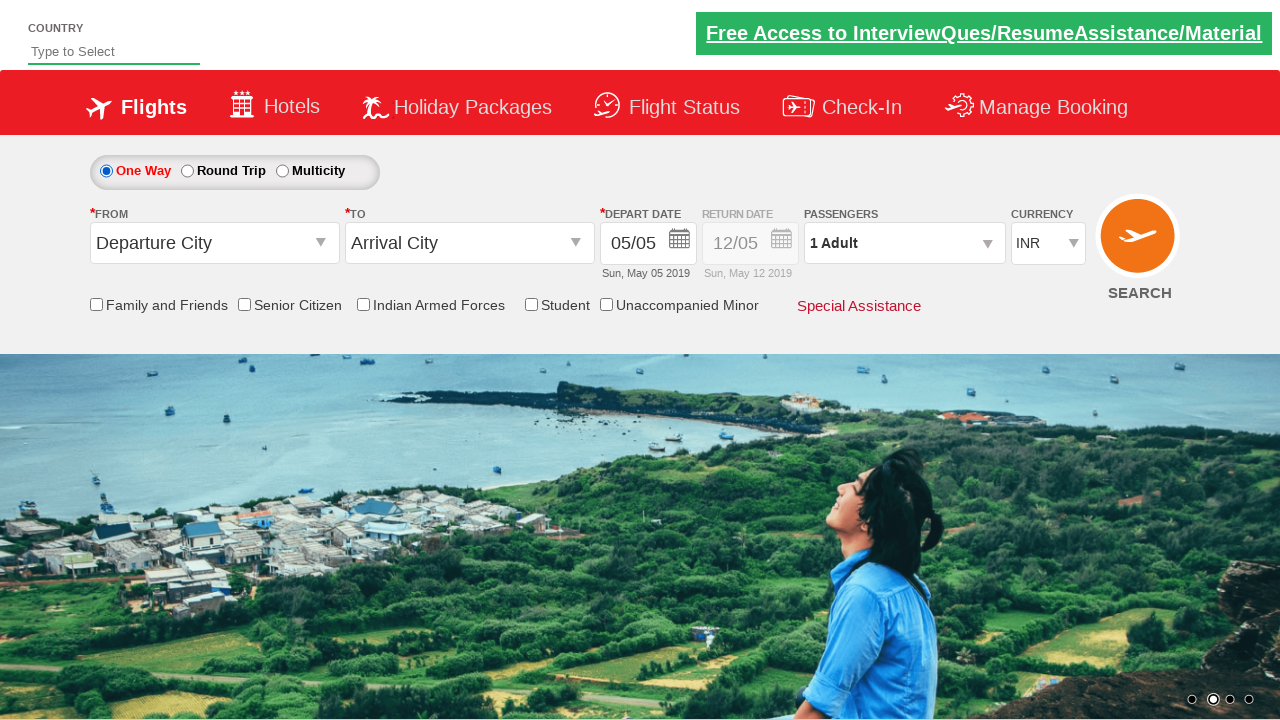

Clicked on origin airport dropdown at (214, 243) on #ctl00_mainContent_ddl_originStation1_CTXT
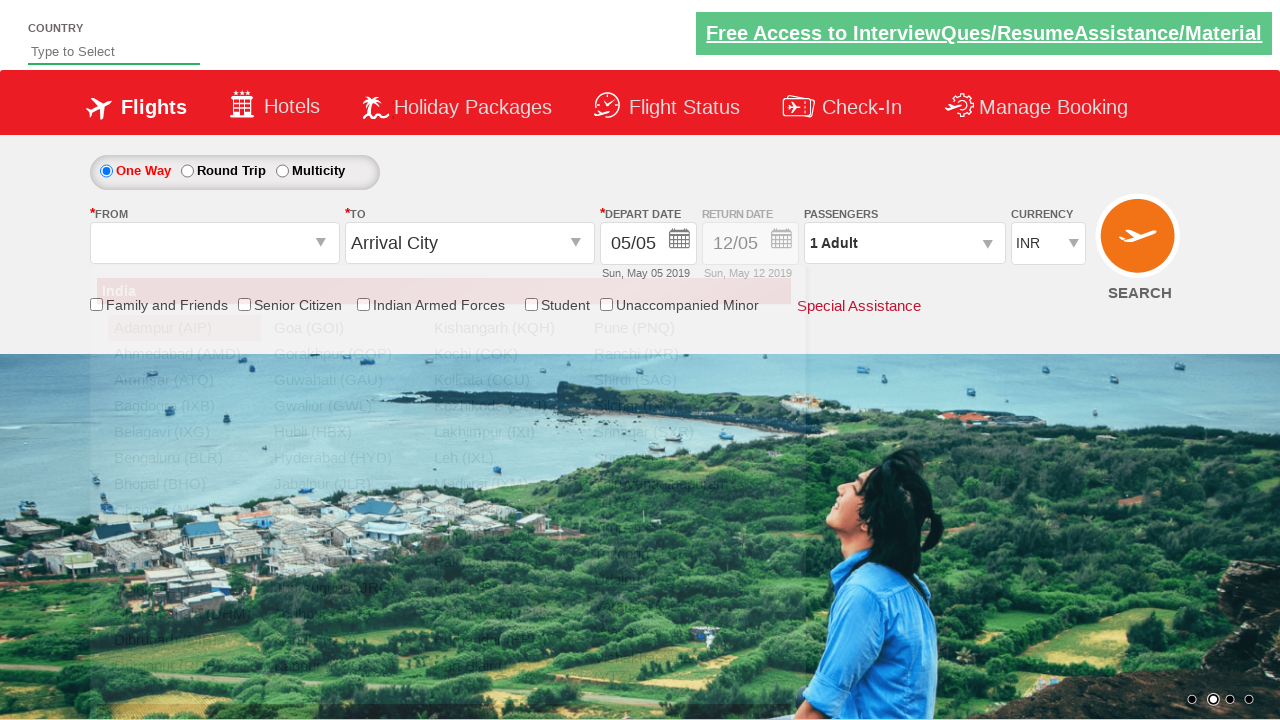

Selected Delhi (DEL) as origin airport at (184, 588) on a[value='DEL']
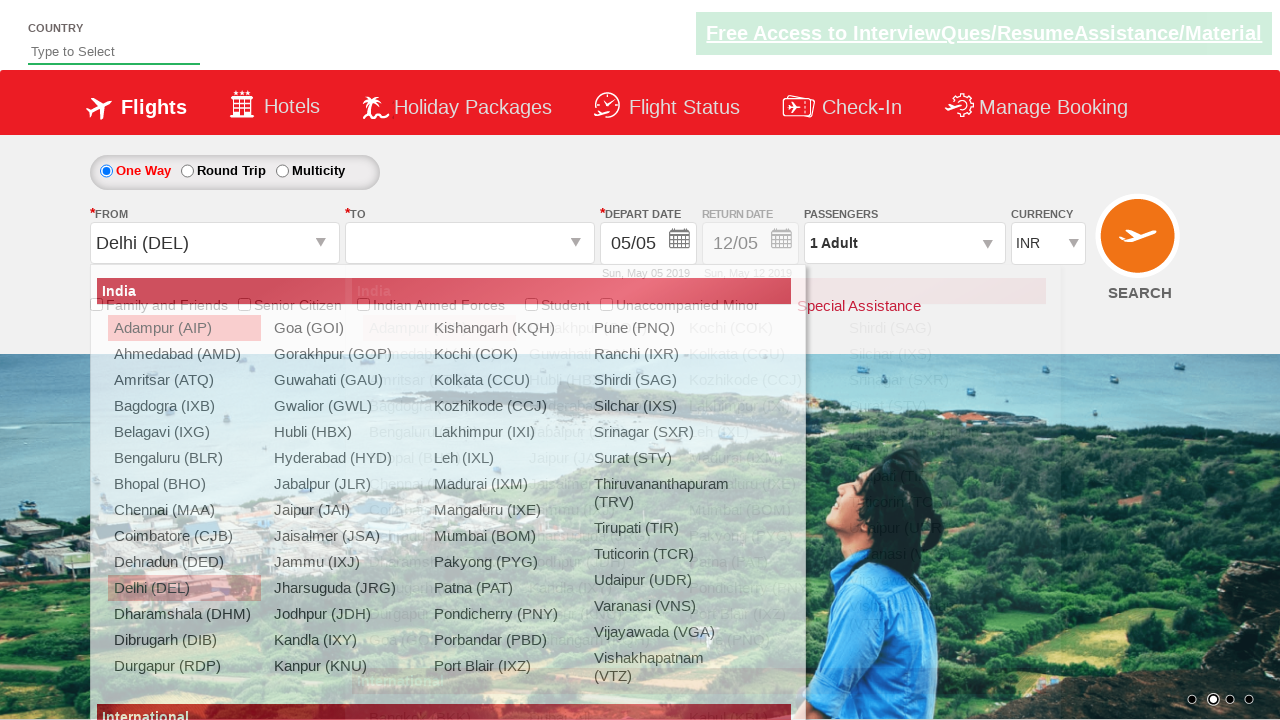

Waited for destination dropdown to be ready
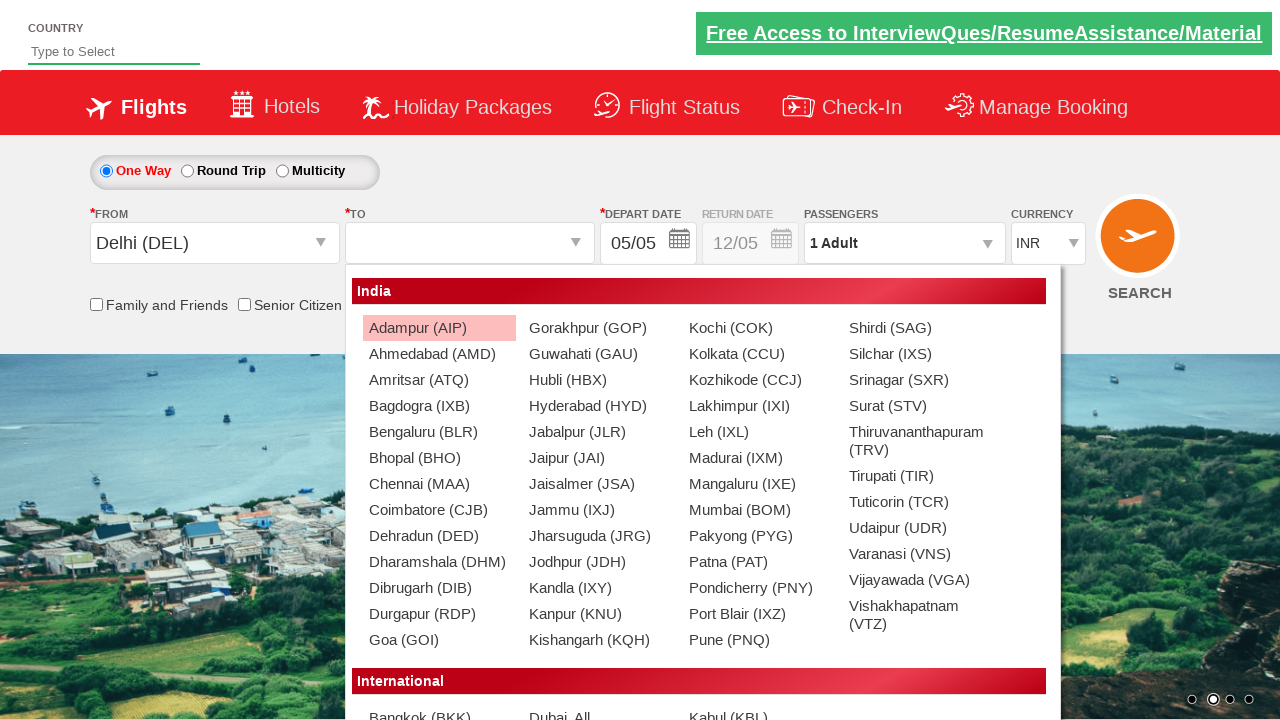

Selected Chennai (MAA) as destination airport at (439, 484) on #glsctl00_mainContent_ddl_destinationStation1_CTNR a[value='MAA']
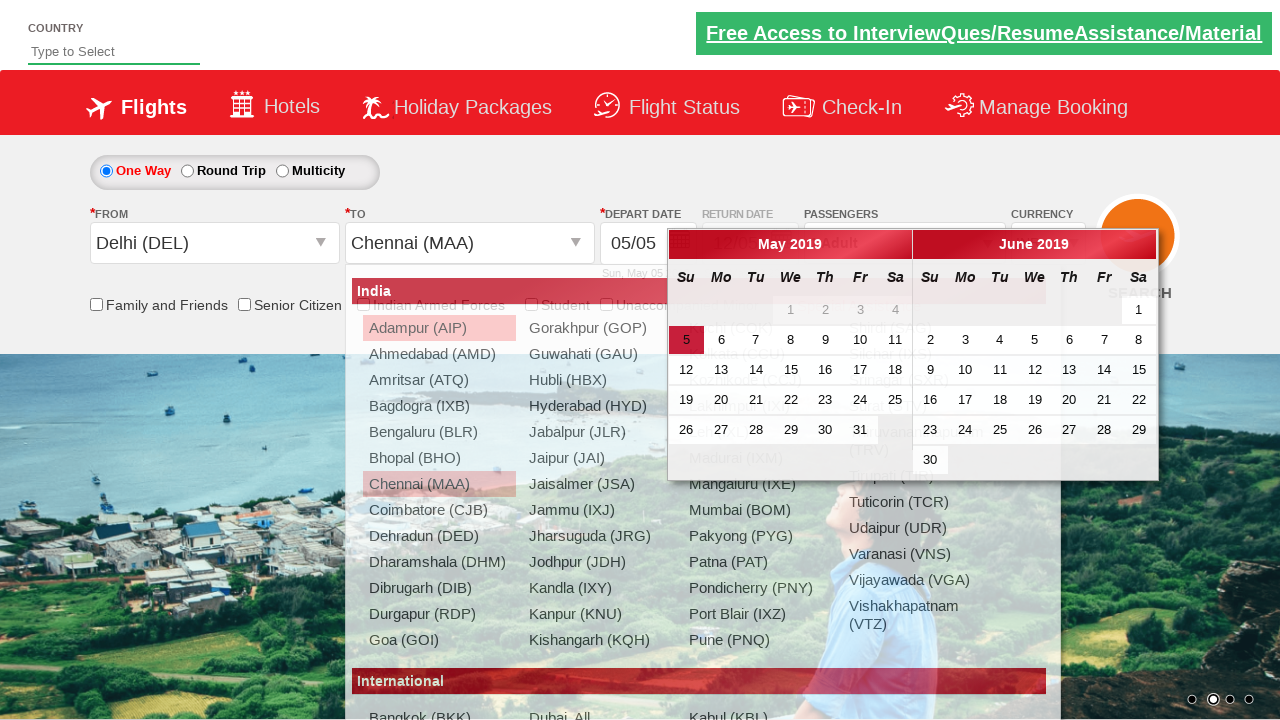

Selected a date from the calendar at (686, 340) on a[class^='ui-state-default ']
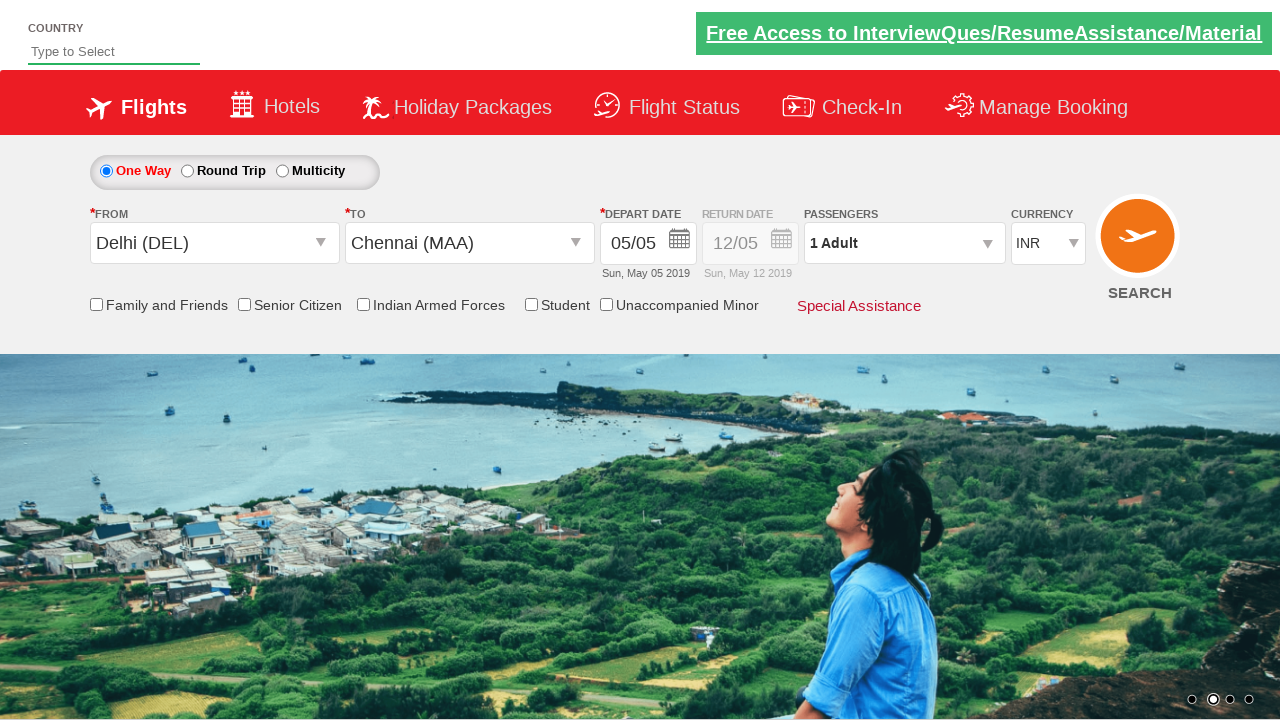

Enabled senior citizen discount checkbox at (244, 304) on input[id*='SeniorCitizenDiscount']
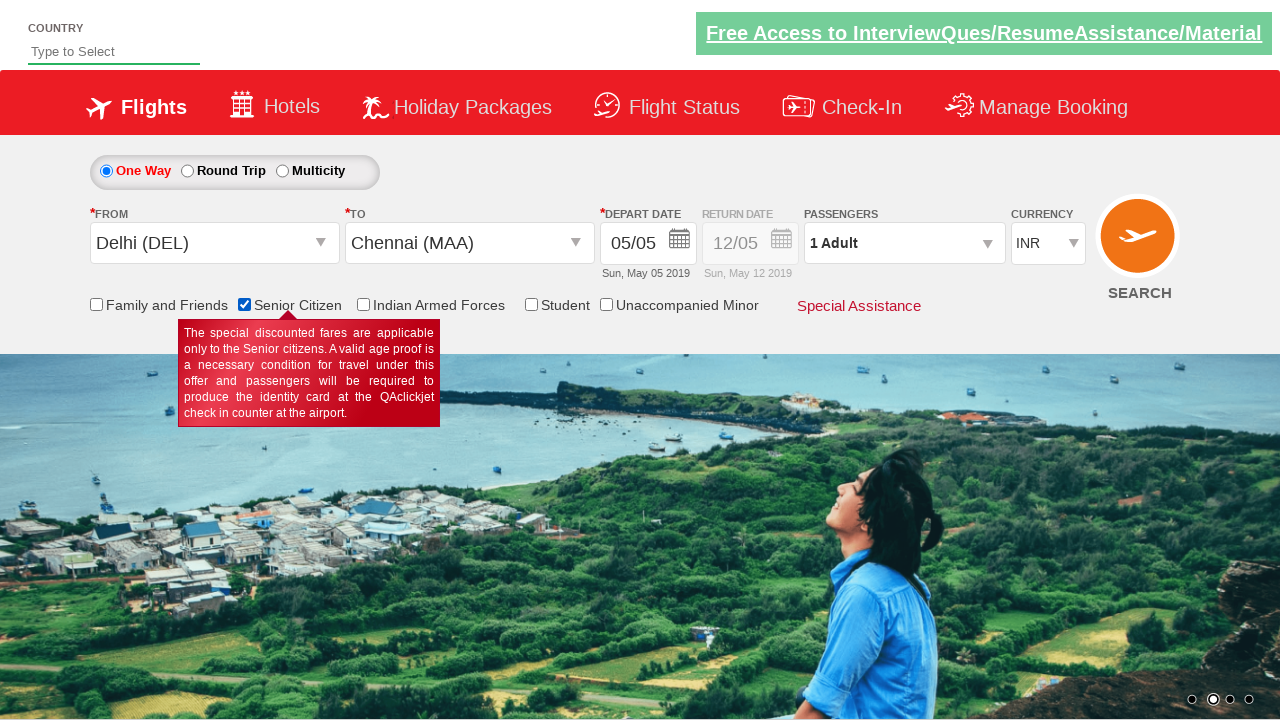

Clicked on passenger info dropdown at (904, 243) on #divpaxinfo
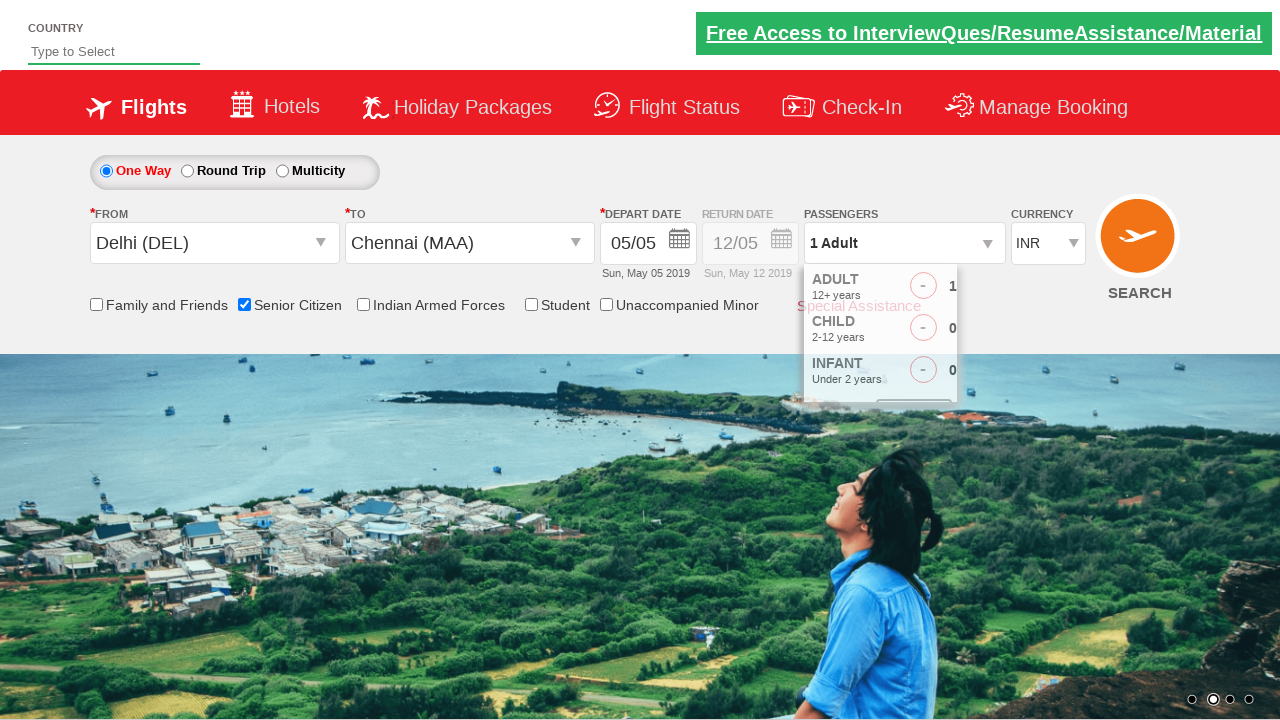

Waited for passenger options to appear
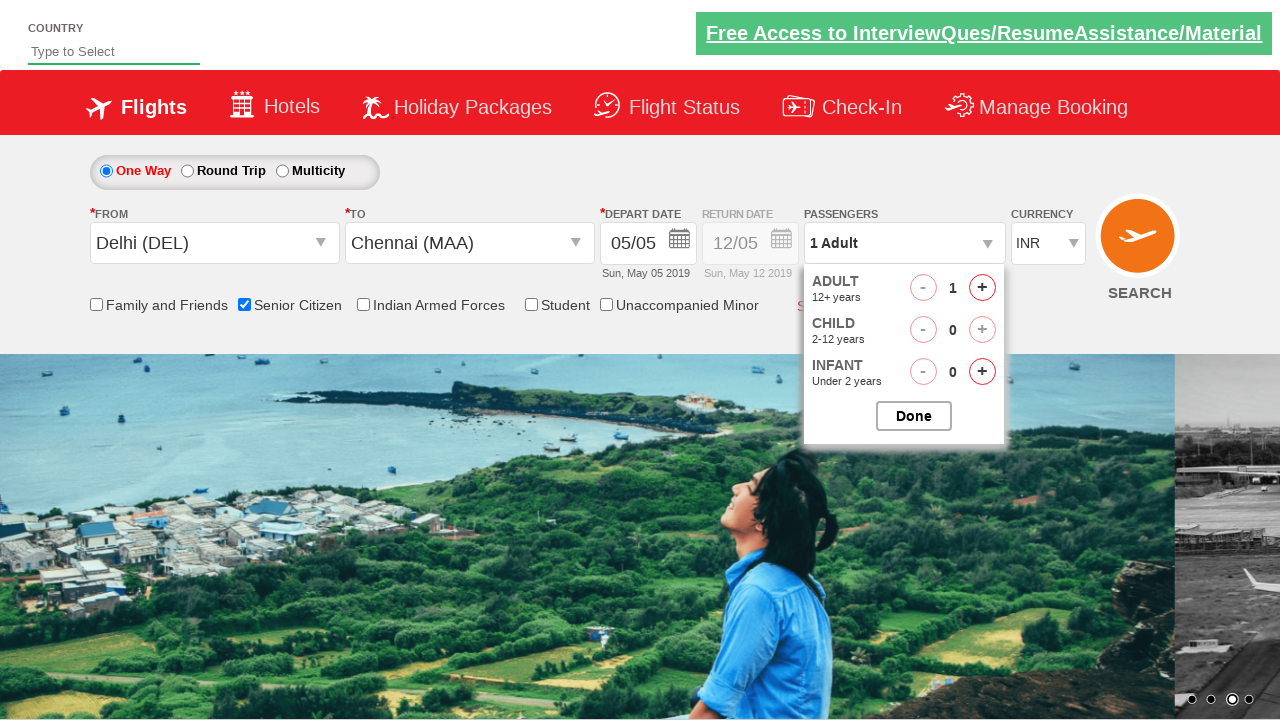

Added adult passenger 2 (increment 1 of 4) at (982, 288) on #hrefIncAdt
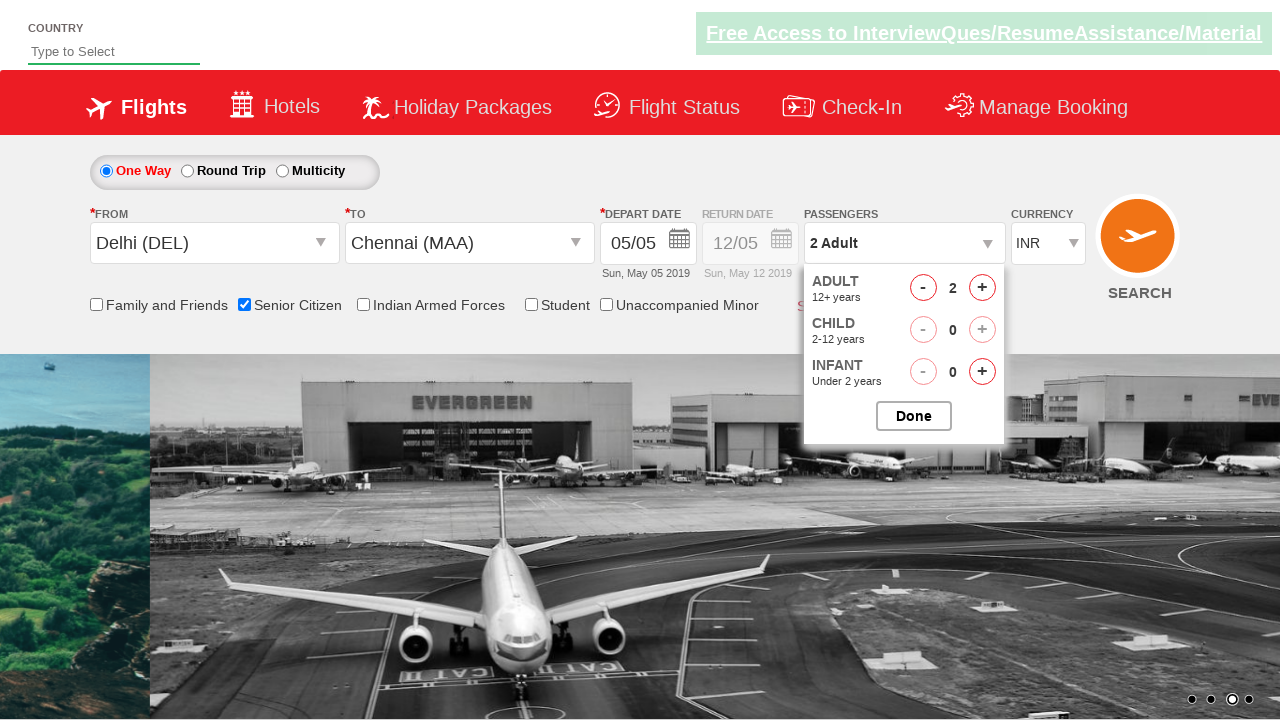

Added adult passenger 3 (increment 2 of 4) at (982, 288) on #hrefIncAdt
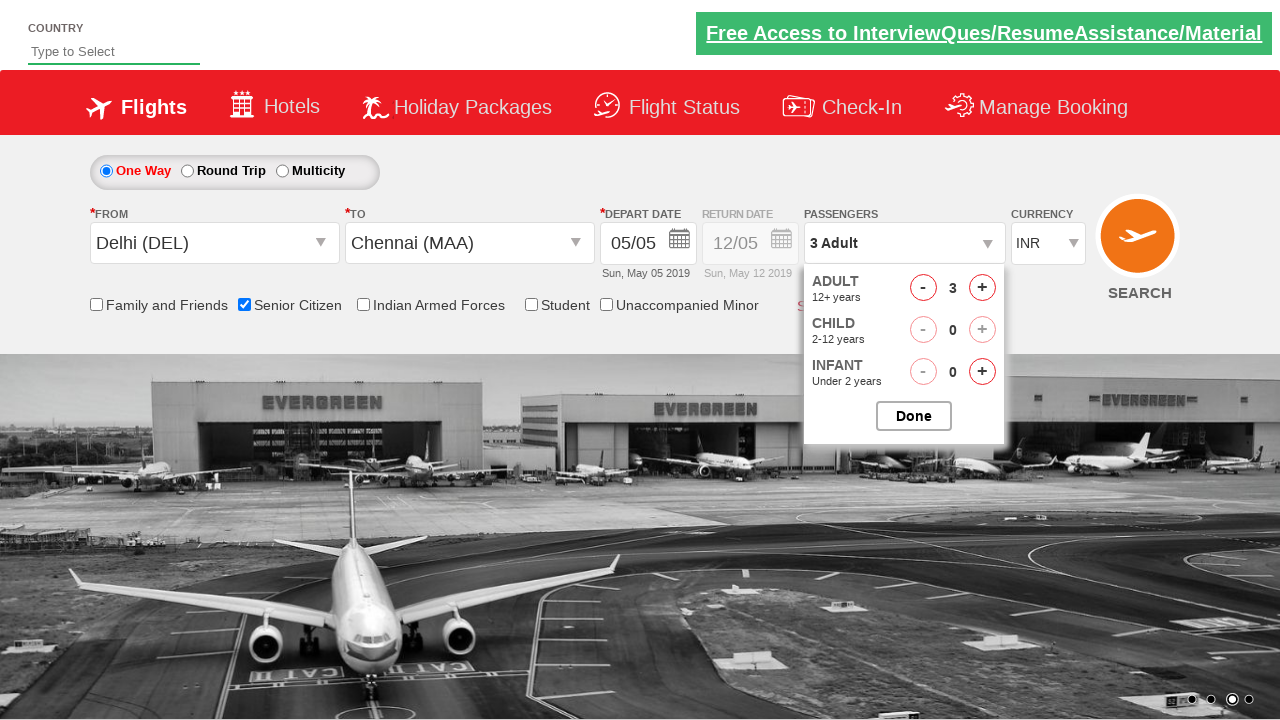

Added adult passenger 4 (increment 3 of 4) at (982, 288) on #hrefIncAdt
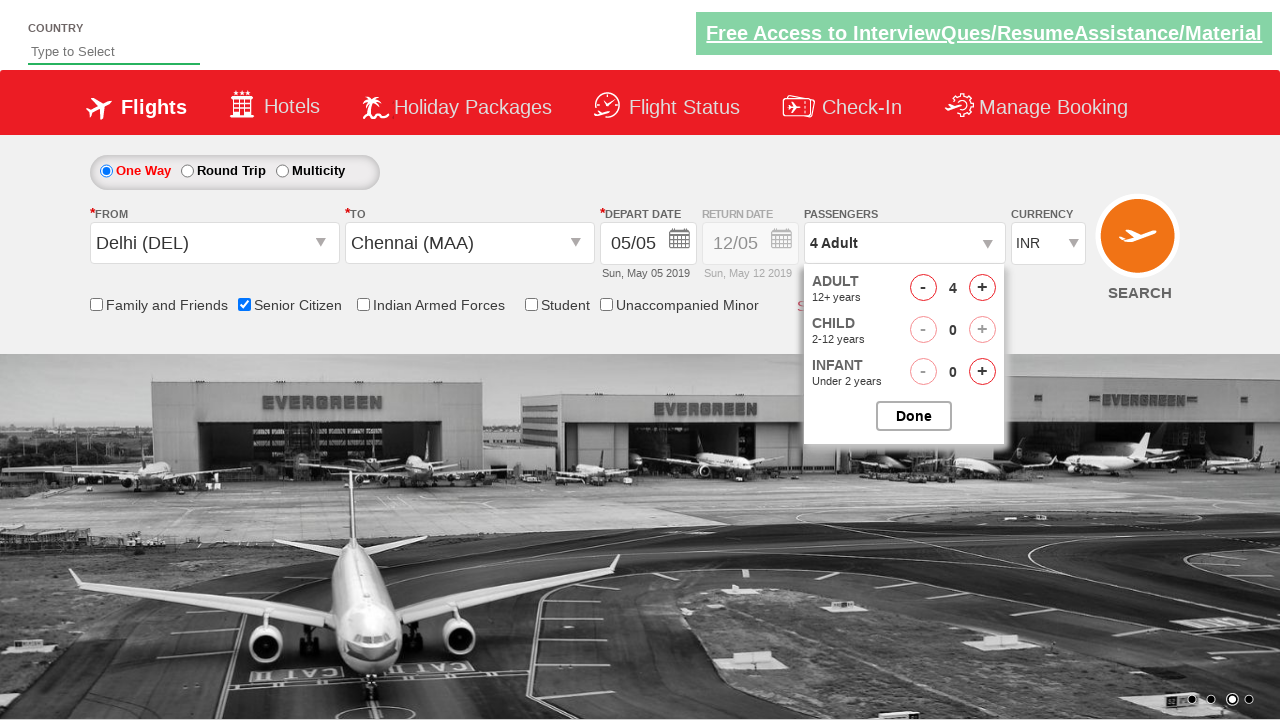

Added adult passenger 5 (increment 4 of 4) at (982, 288) on #hrefIncAdt
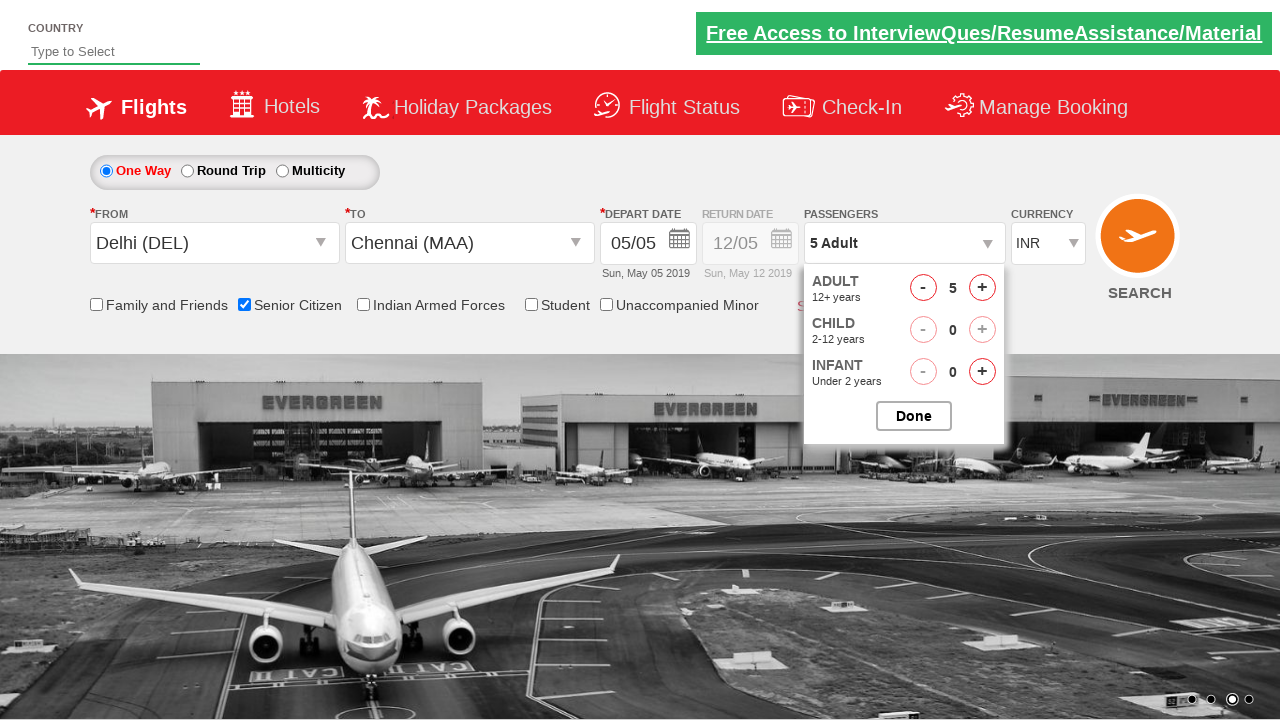

Closed passenger selection popup at (914, 416) on #btnclosepaxoption
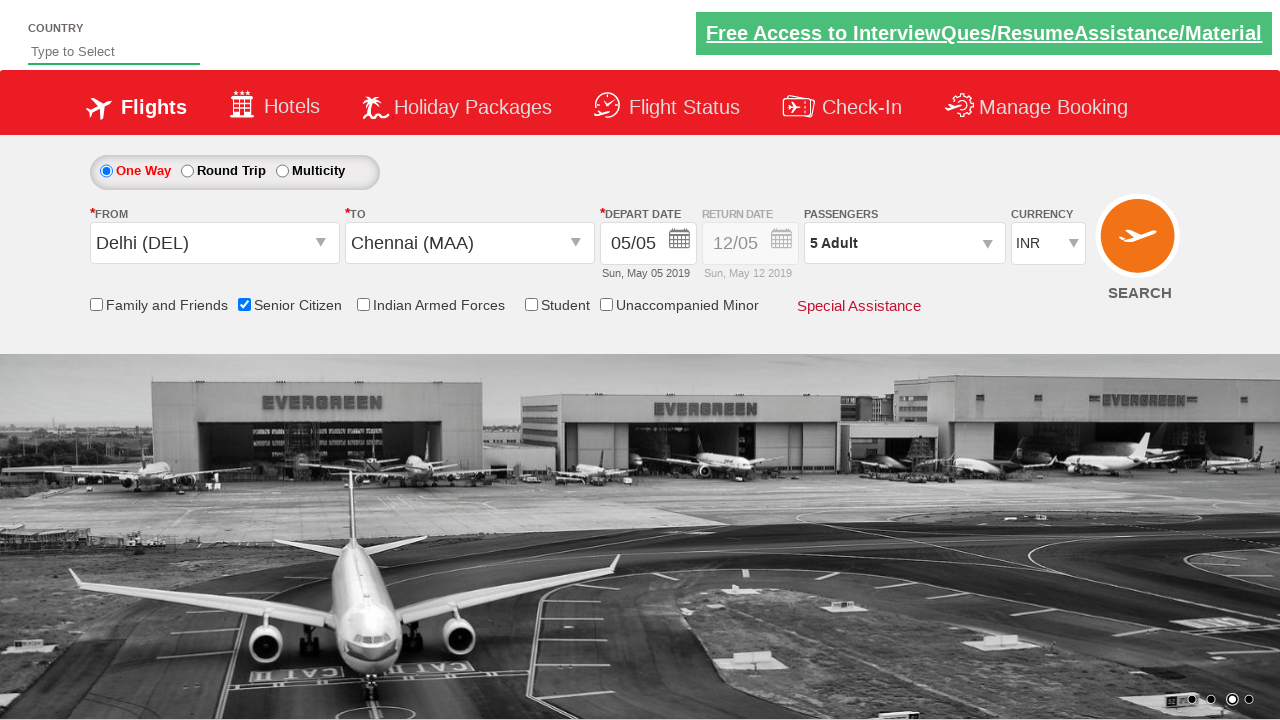

Verified passenger count shows '5 Adult'
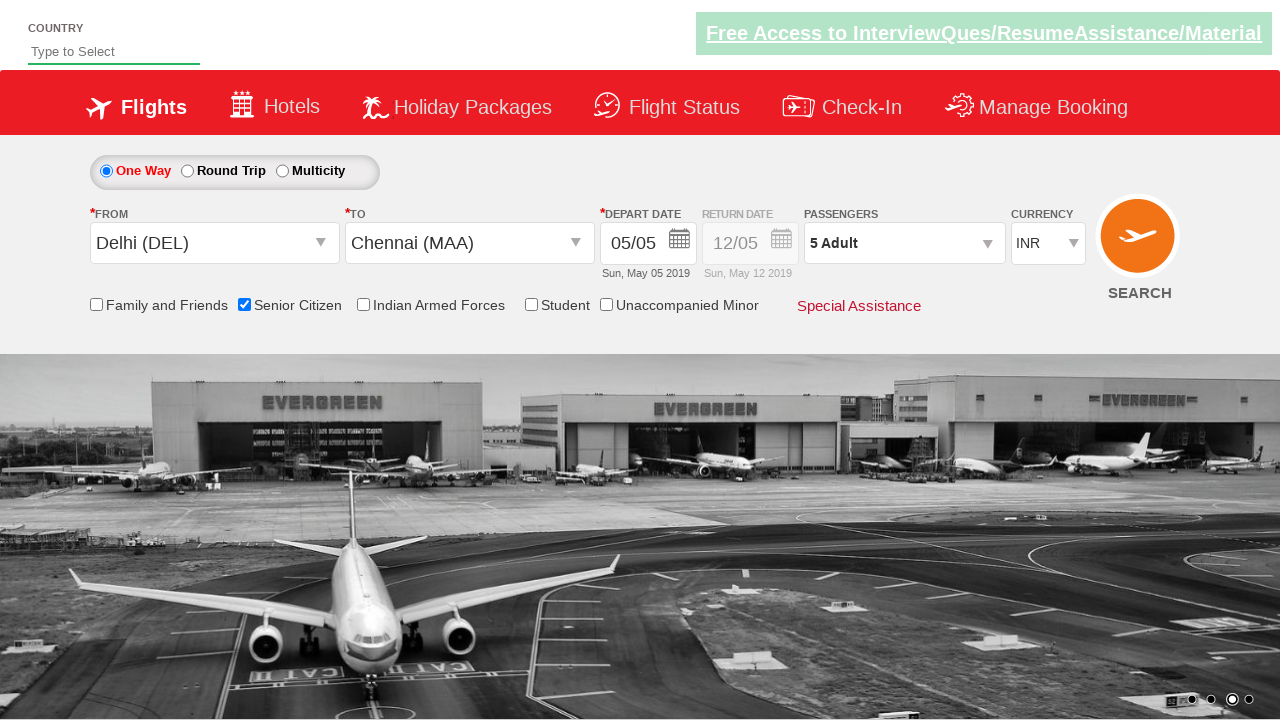

Clicked Search button to initiate flight search at (1140, 245) on input[value='Search']
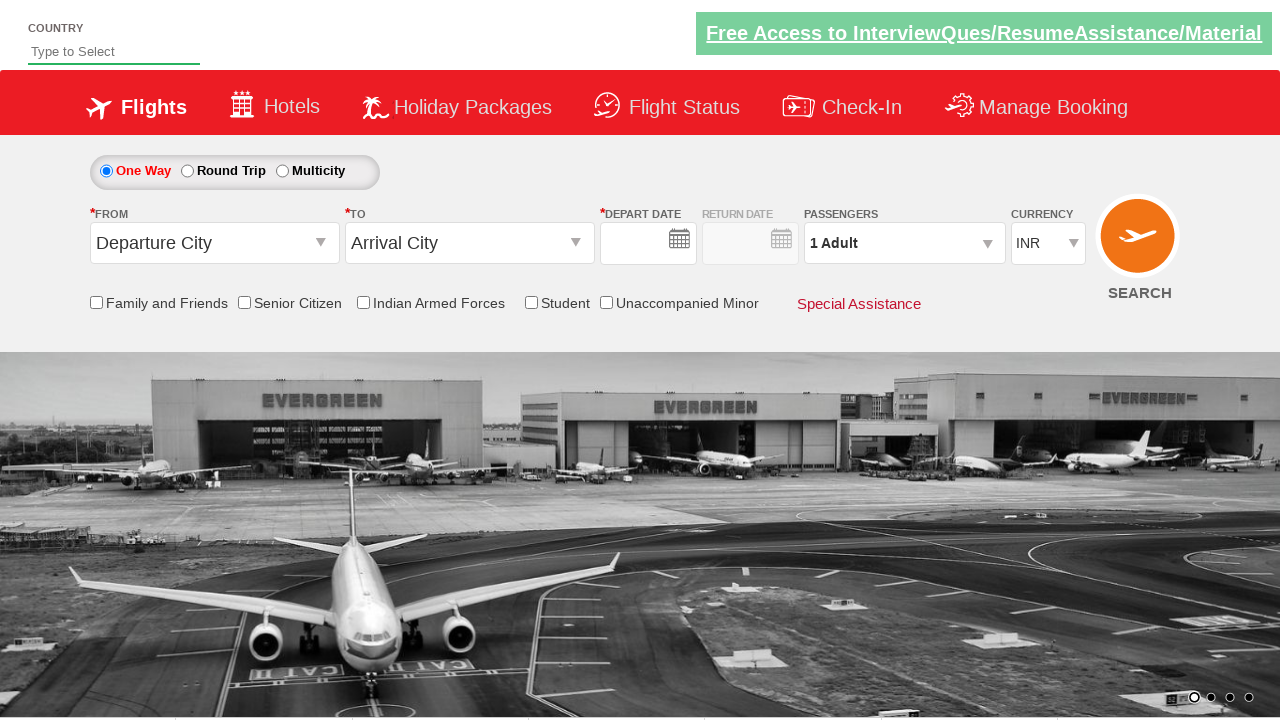

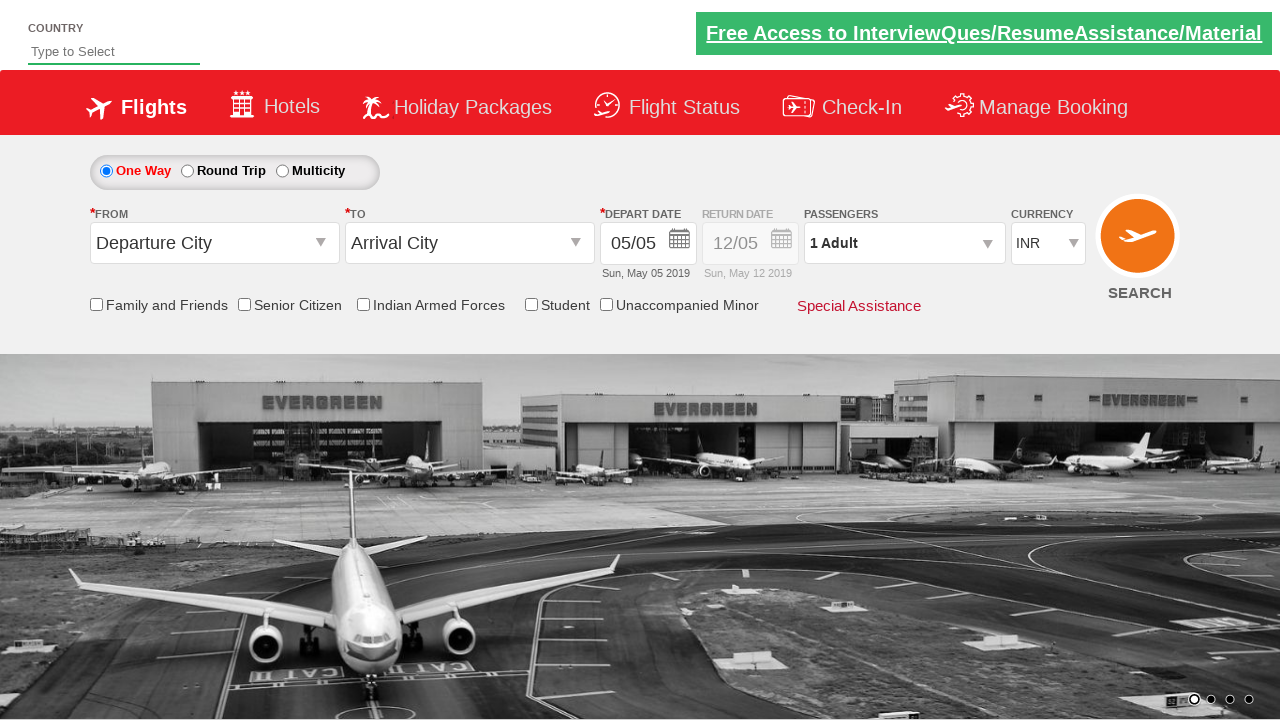